Interacts with a virtual piano/music lesson interface by clicking on various piano key buttons in sequence to play notes.

Starting URL: https://www.apronus.com/music/lessons/unit01.htm

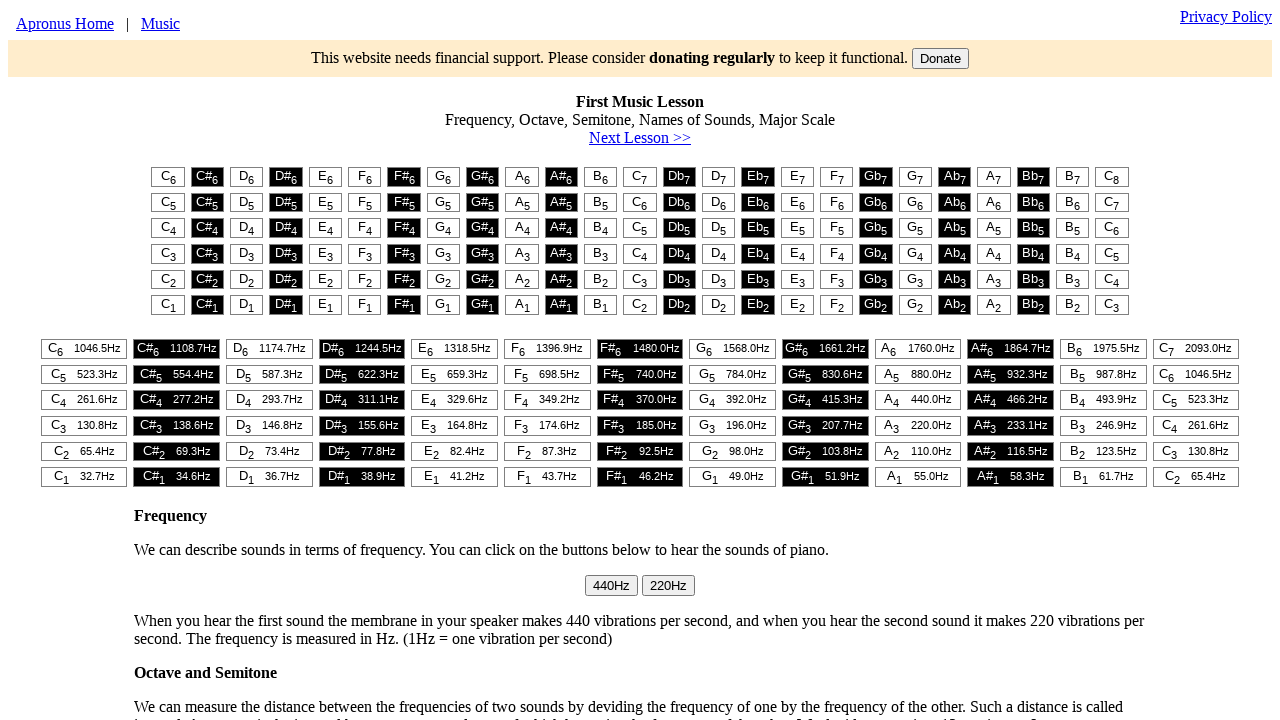

Clicked first piano key button at (173, 180) on #t1 > table > tr:nth-child(1) > td:nth-child(1) > button > sub
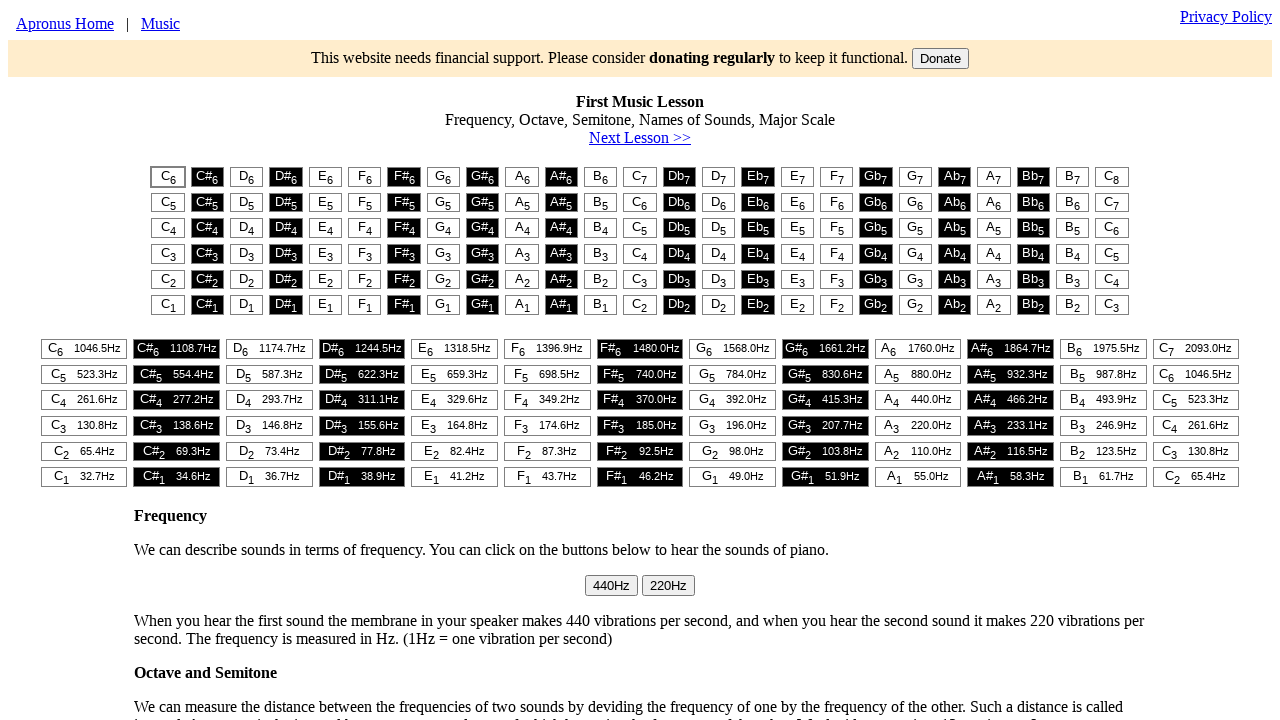

Clicked second piano key button at (207, 177) on #t1 > table > tr:nth-child(1) > td:nth-child(2) > button
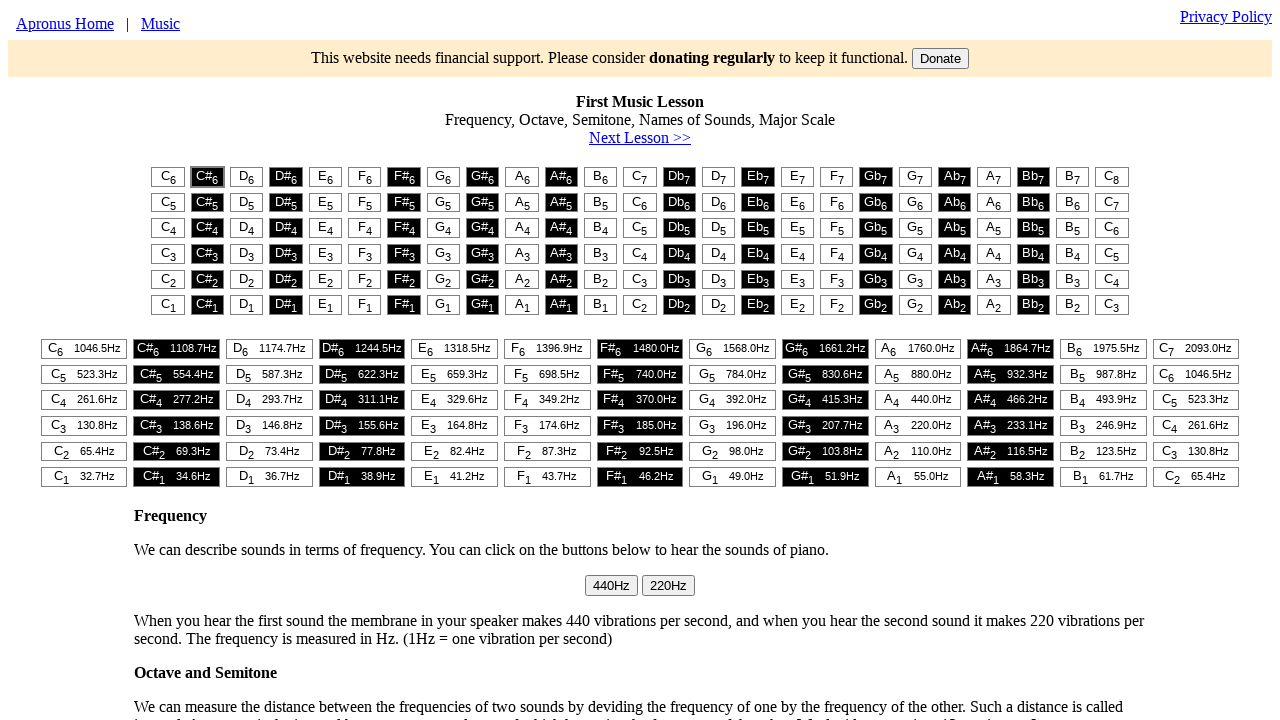

Clicked third piano key button at (251, 180) on #t1 > table > tr:nth-child(1) > td:nth-child(3) > button > sub
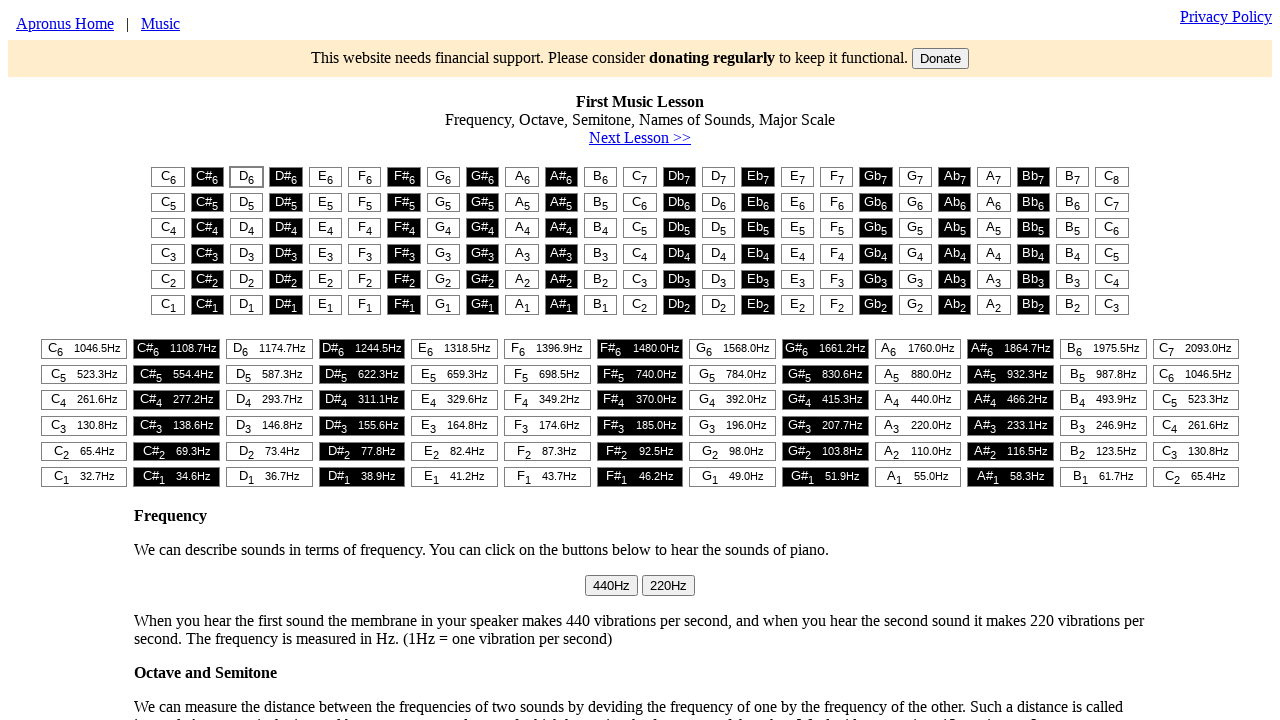

Clicked fourth piano key button at (294, 180) on #t1 > table > tr:nth-child(1) > td:nth-child(4) > button > sub
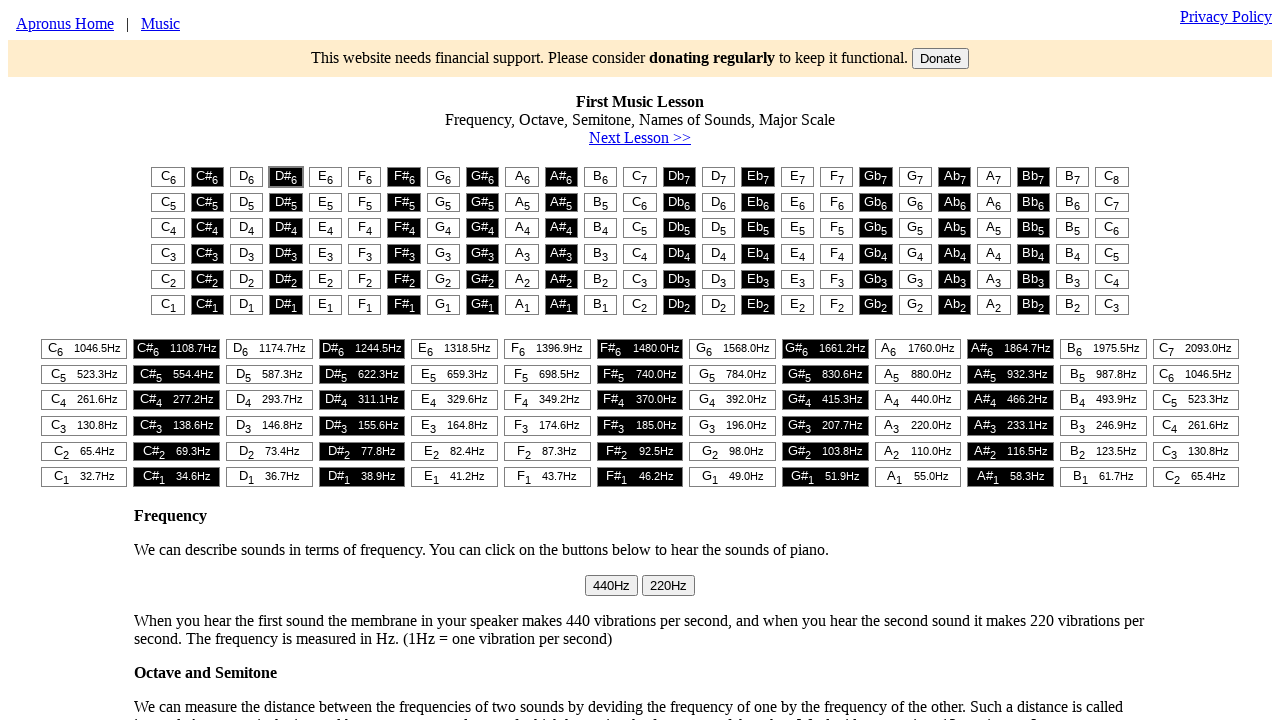

Clicked first piano key button again at (173, 180) on #t1 > table > tr:nth-child(1) > td:nth-child(1) > button > sub
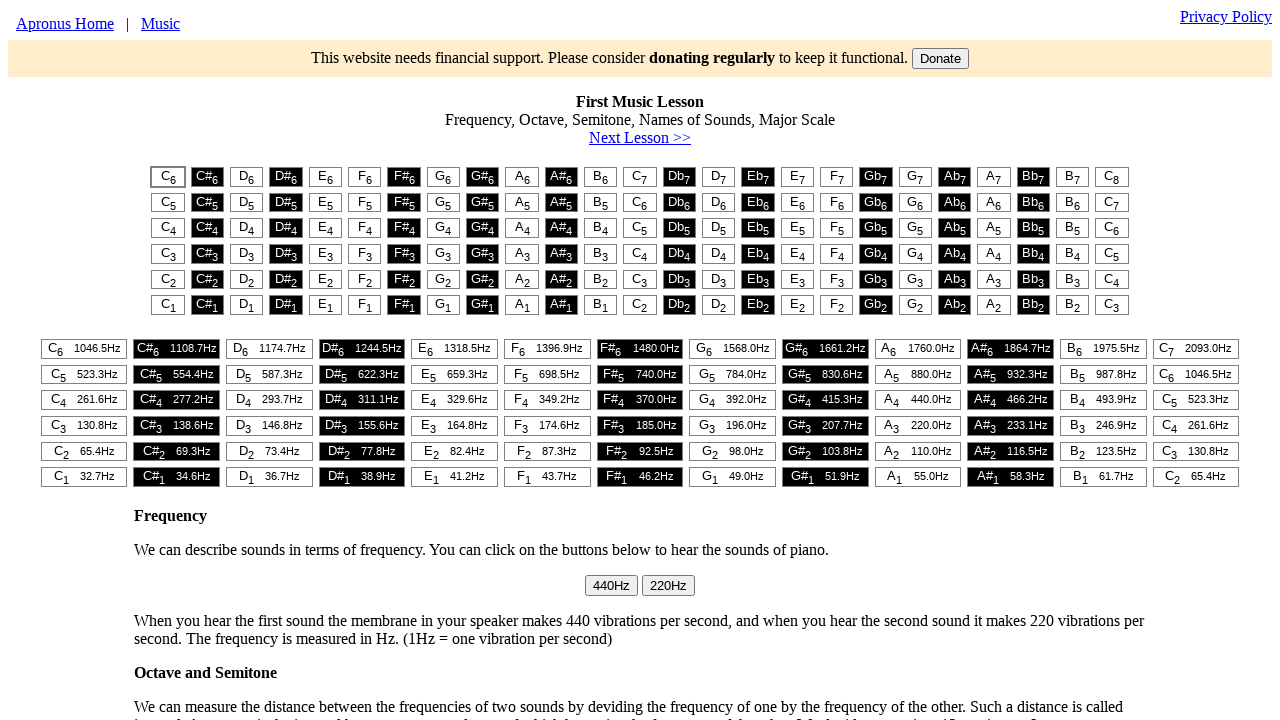

Clicked first piano key button one more time at (173, 180) on #t1 > table > tr:nth-child(1) > td:nth-child(1) > button > sub
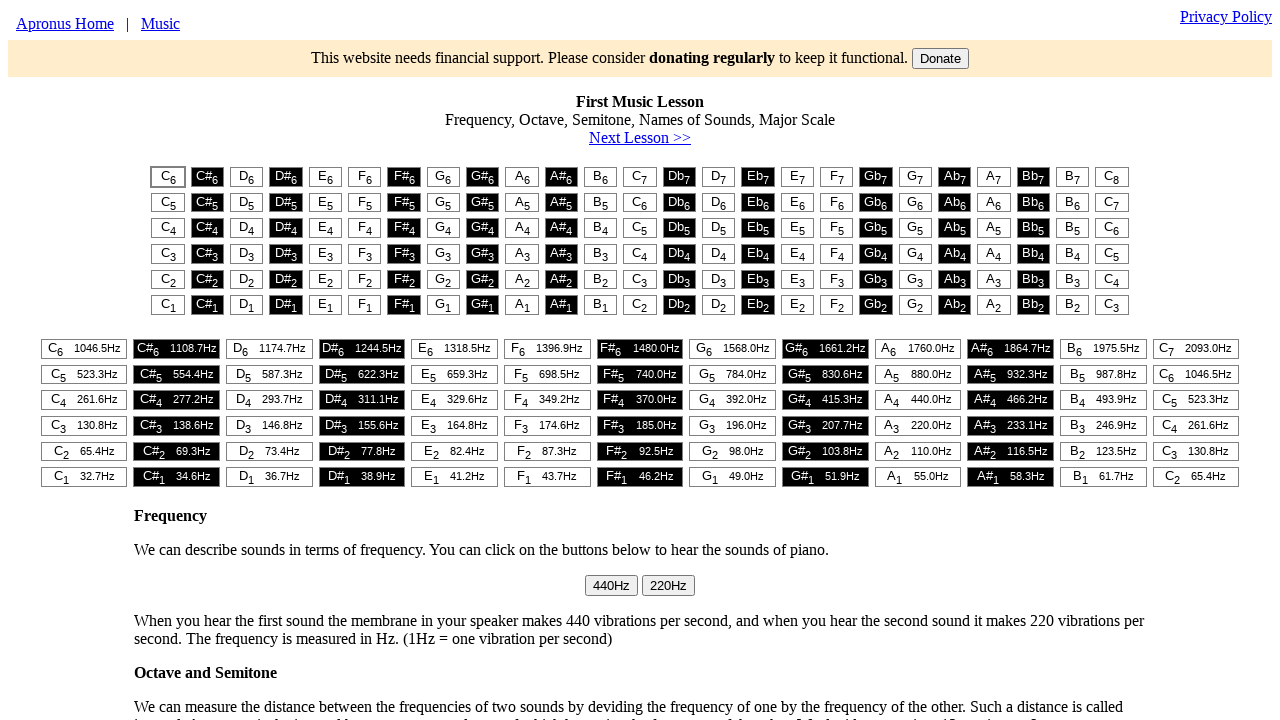

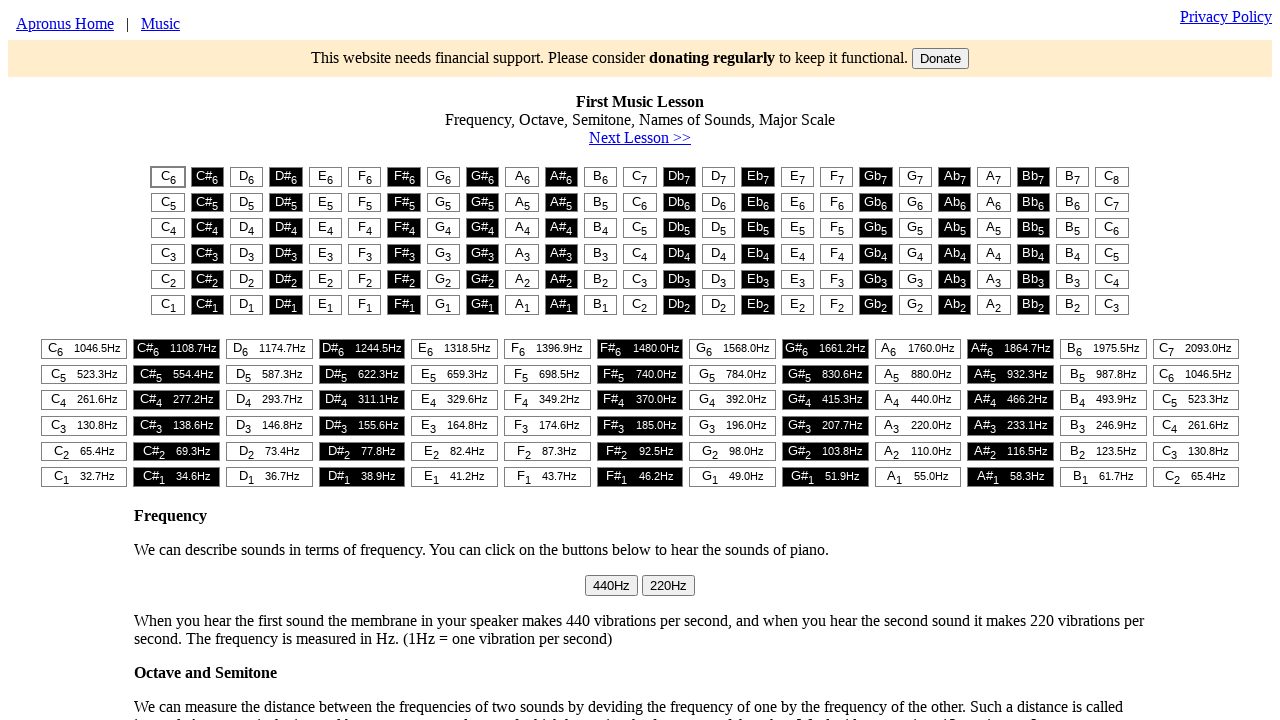